Tests basic browser window manipulation by maximizing, minimizing, and setting the window to fullscreen mode on the Selenium web form demo page.

Starting URL: https://www.selenium.dev/selenium/web/web-form.html

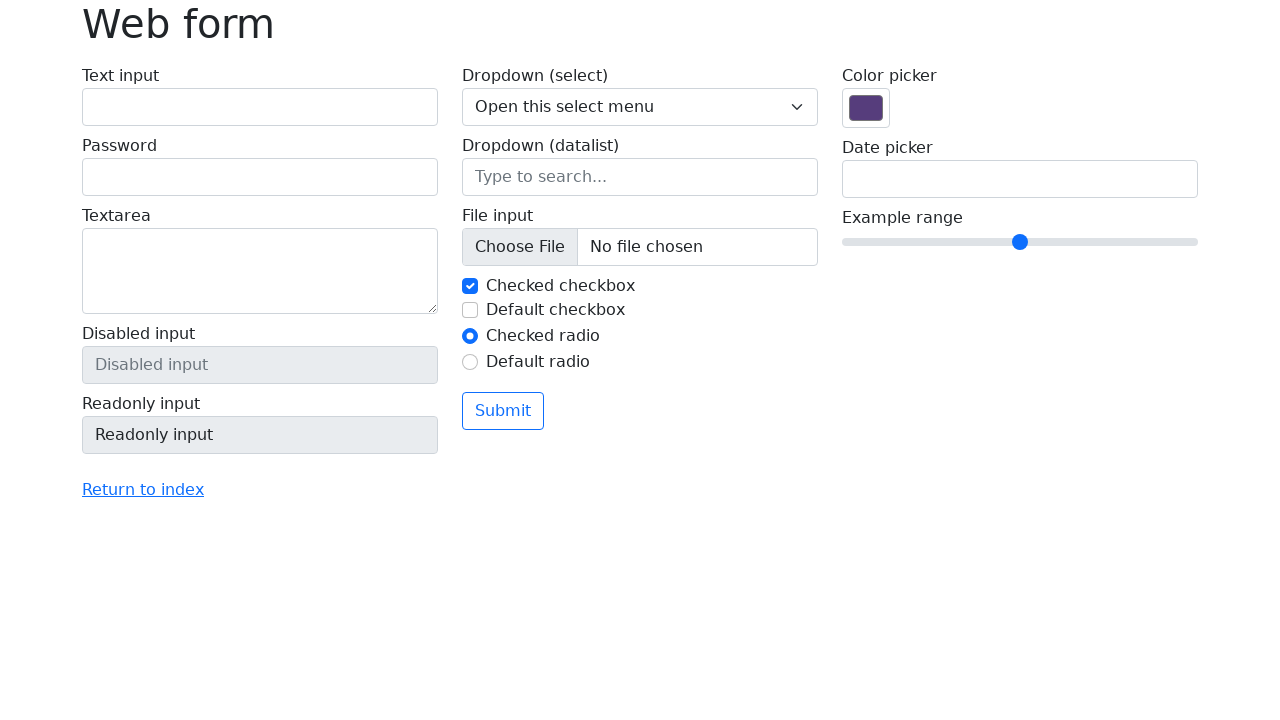

Retrieved page title
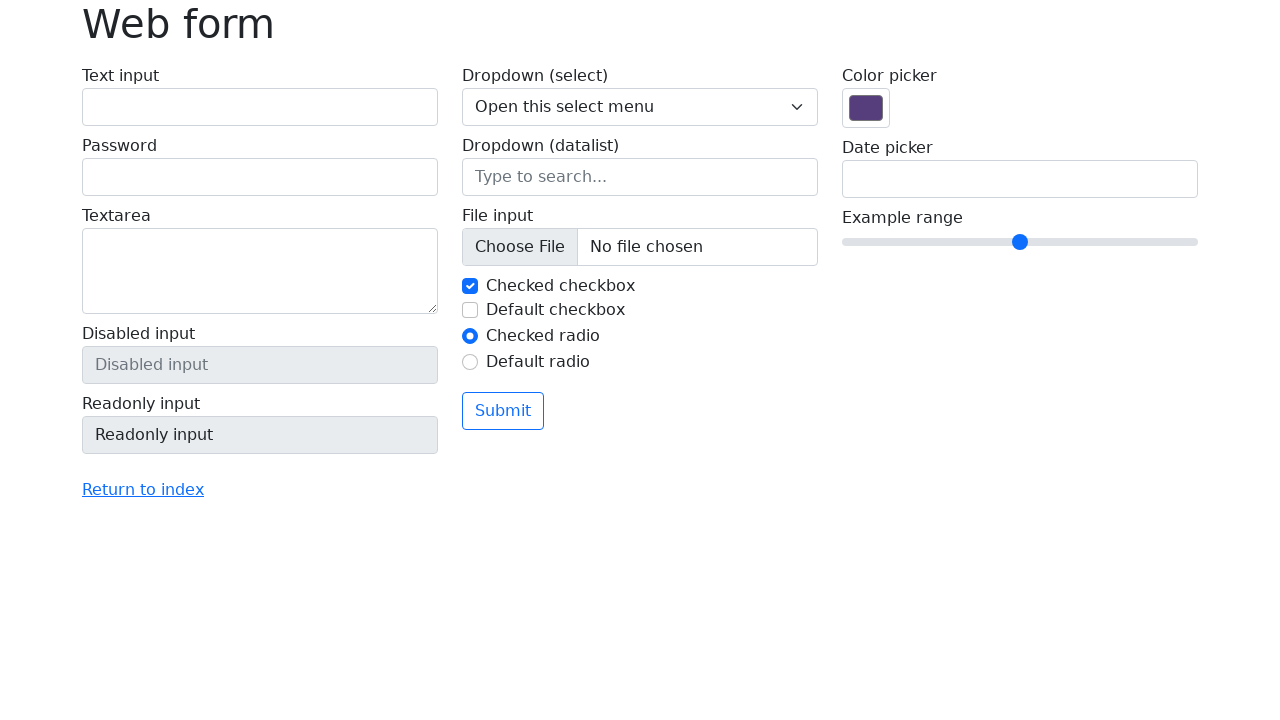

Maximized browser window to 1920x1080
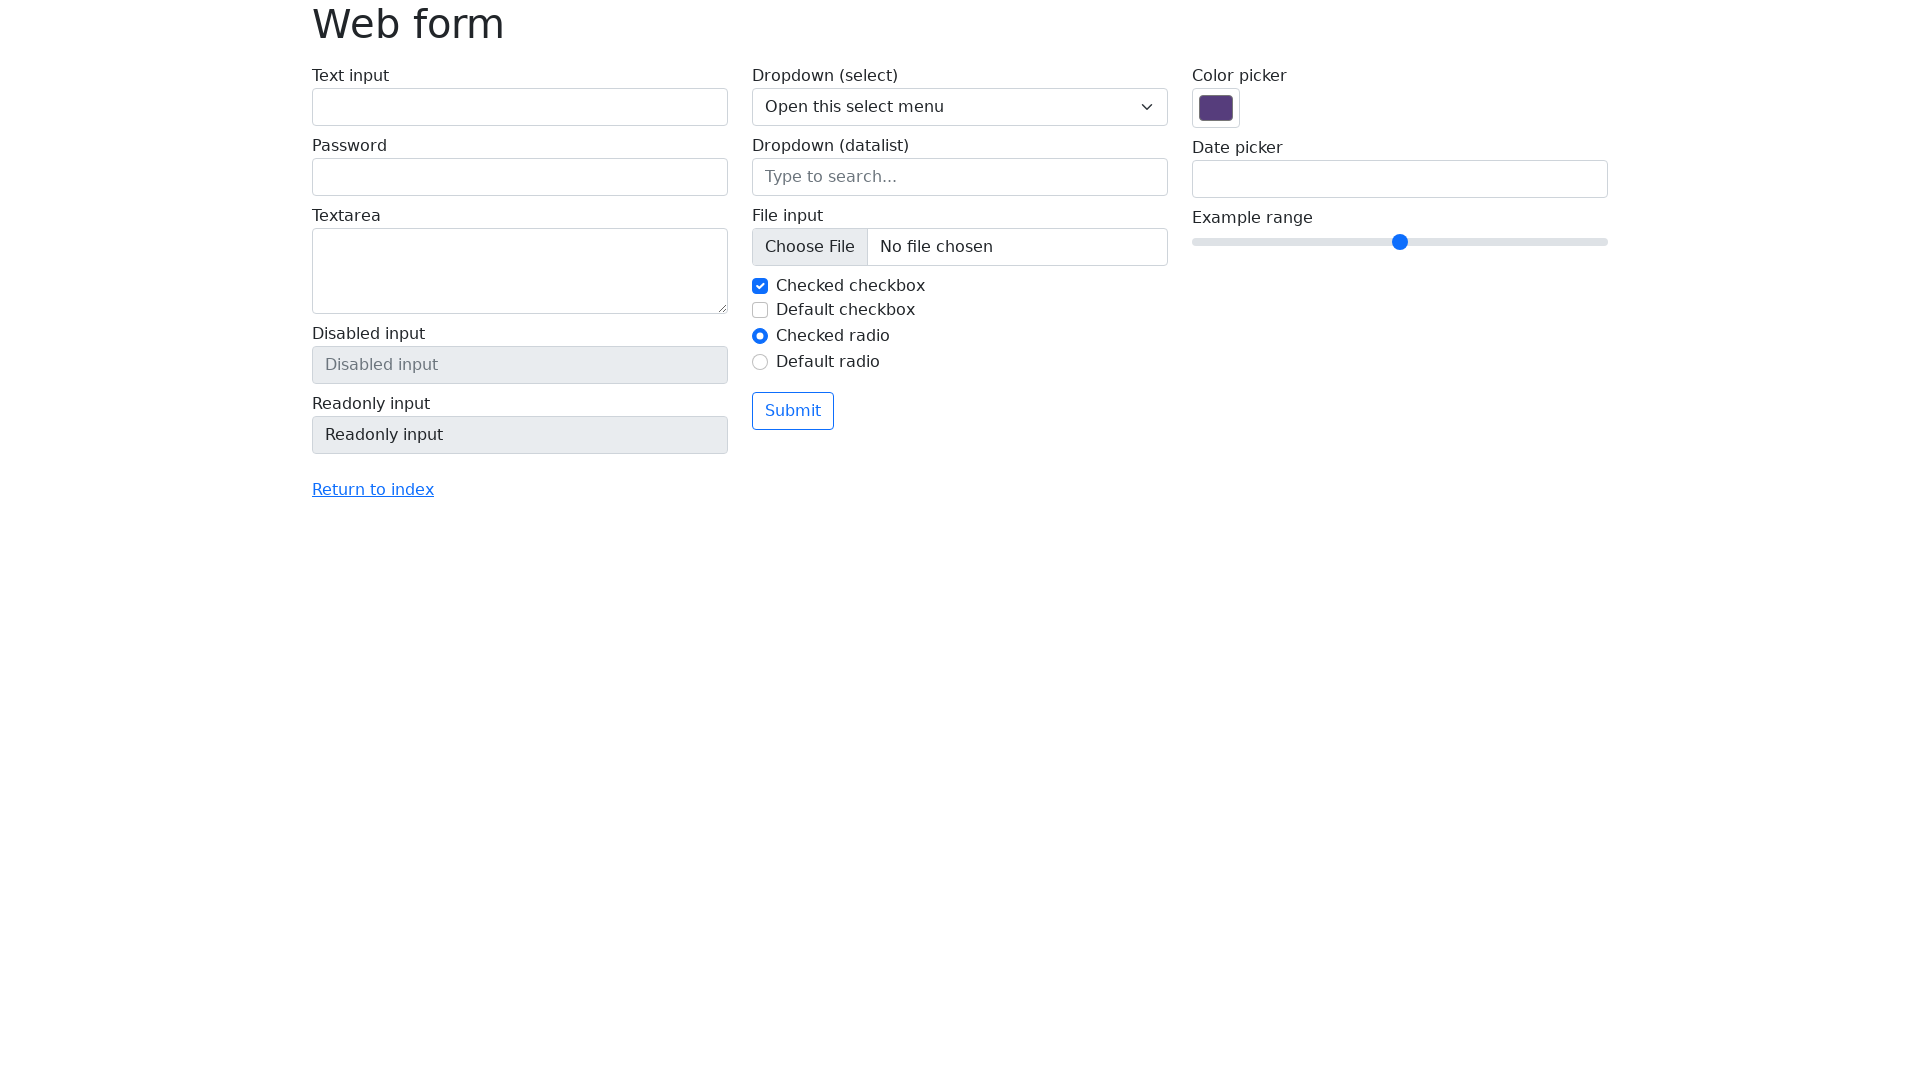

Minimized browser window to 800x600
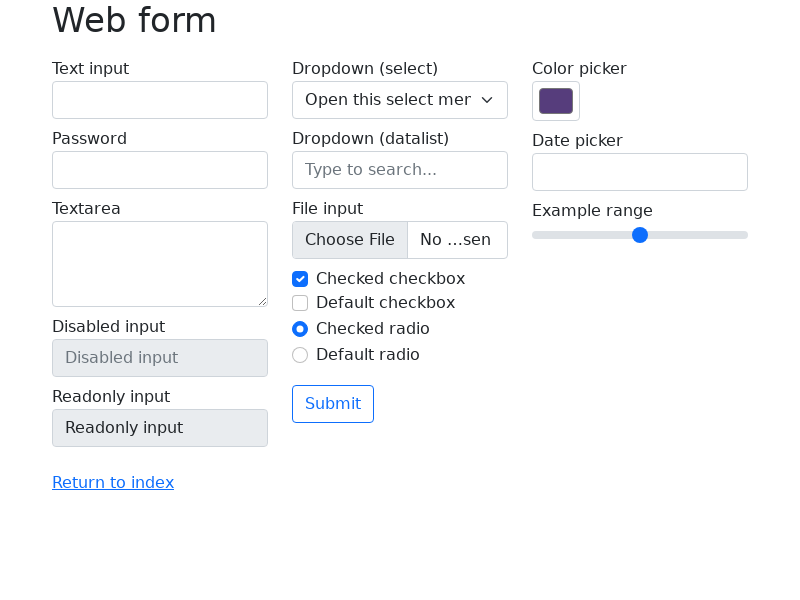

Set browser to fullscreen resolution 1920x1080
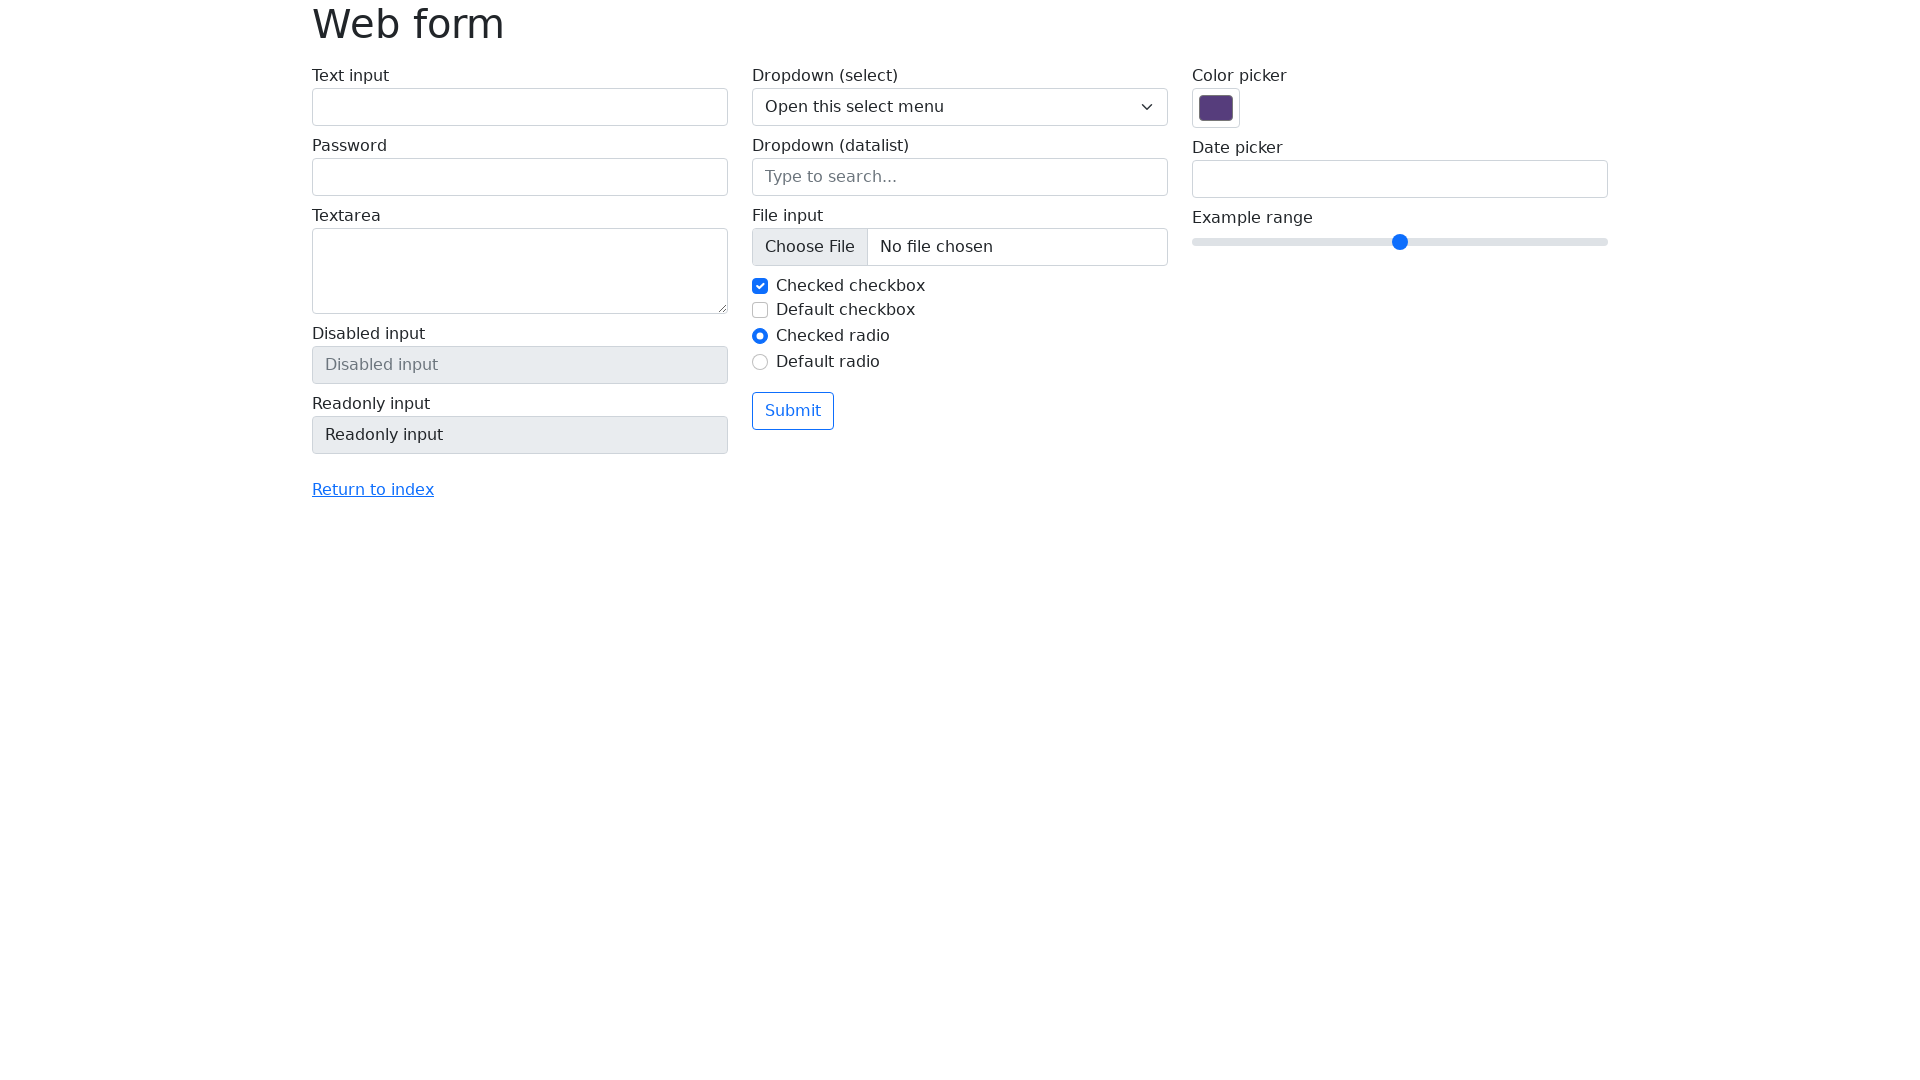

Web form element is visible and page has loaded
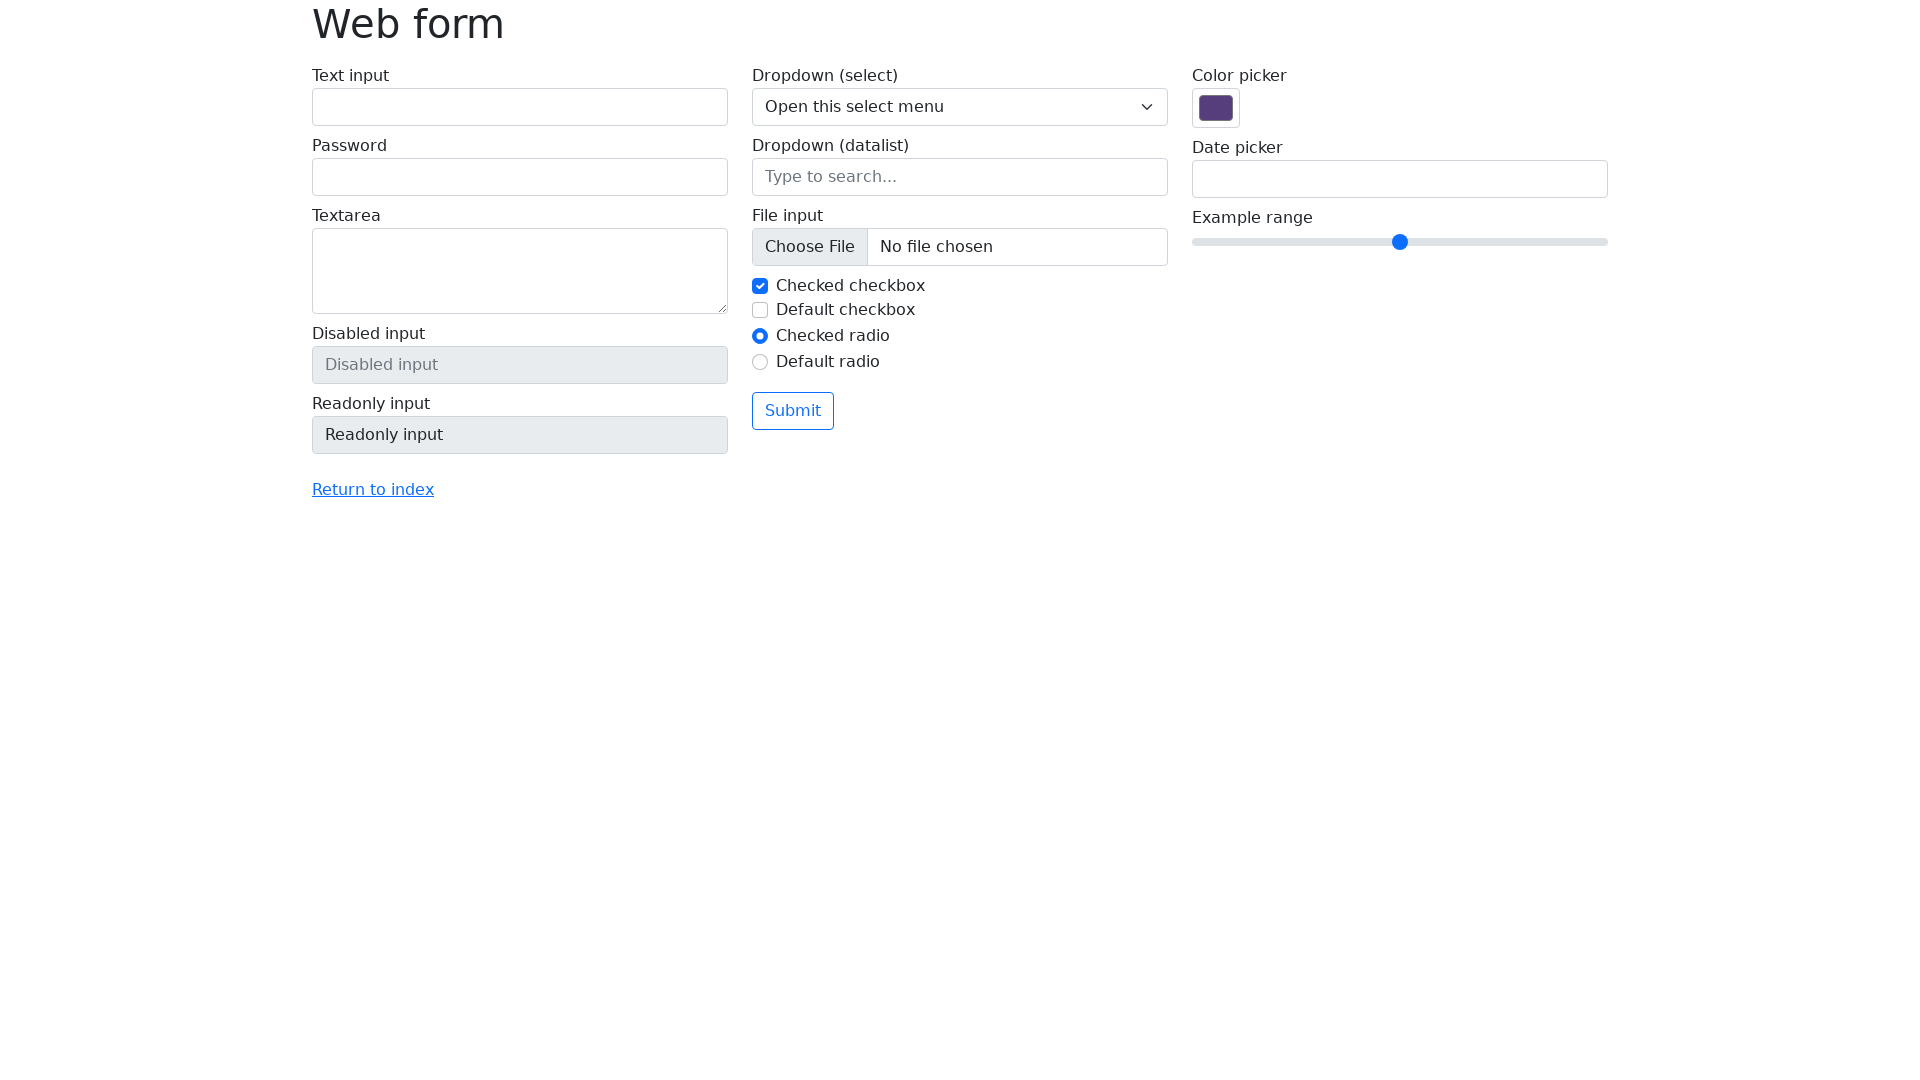

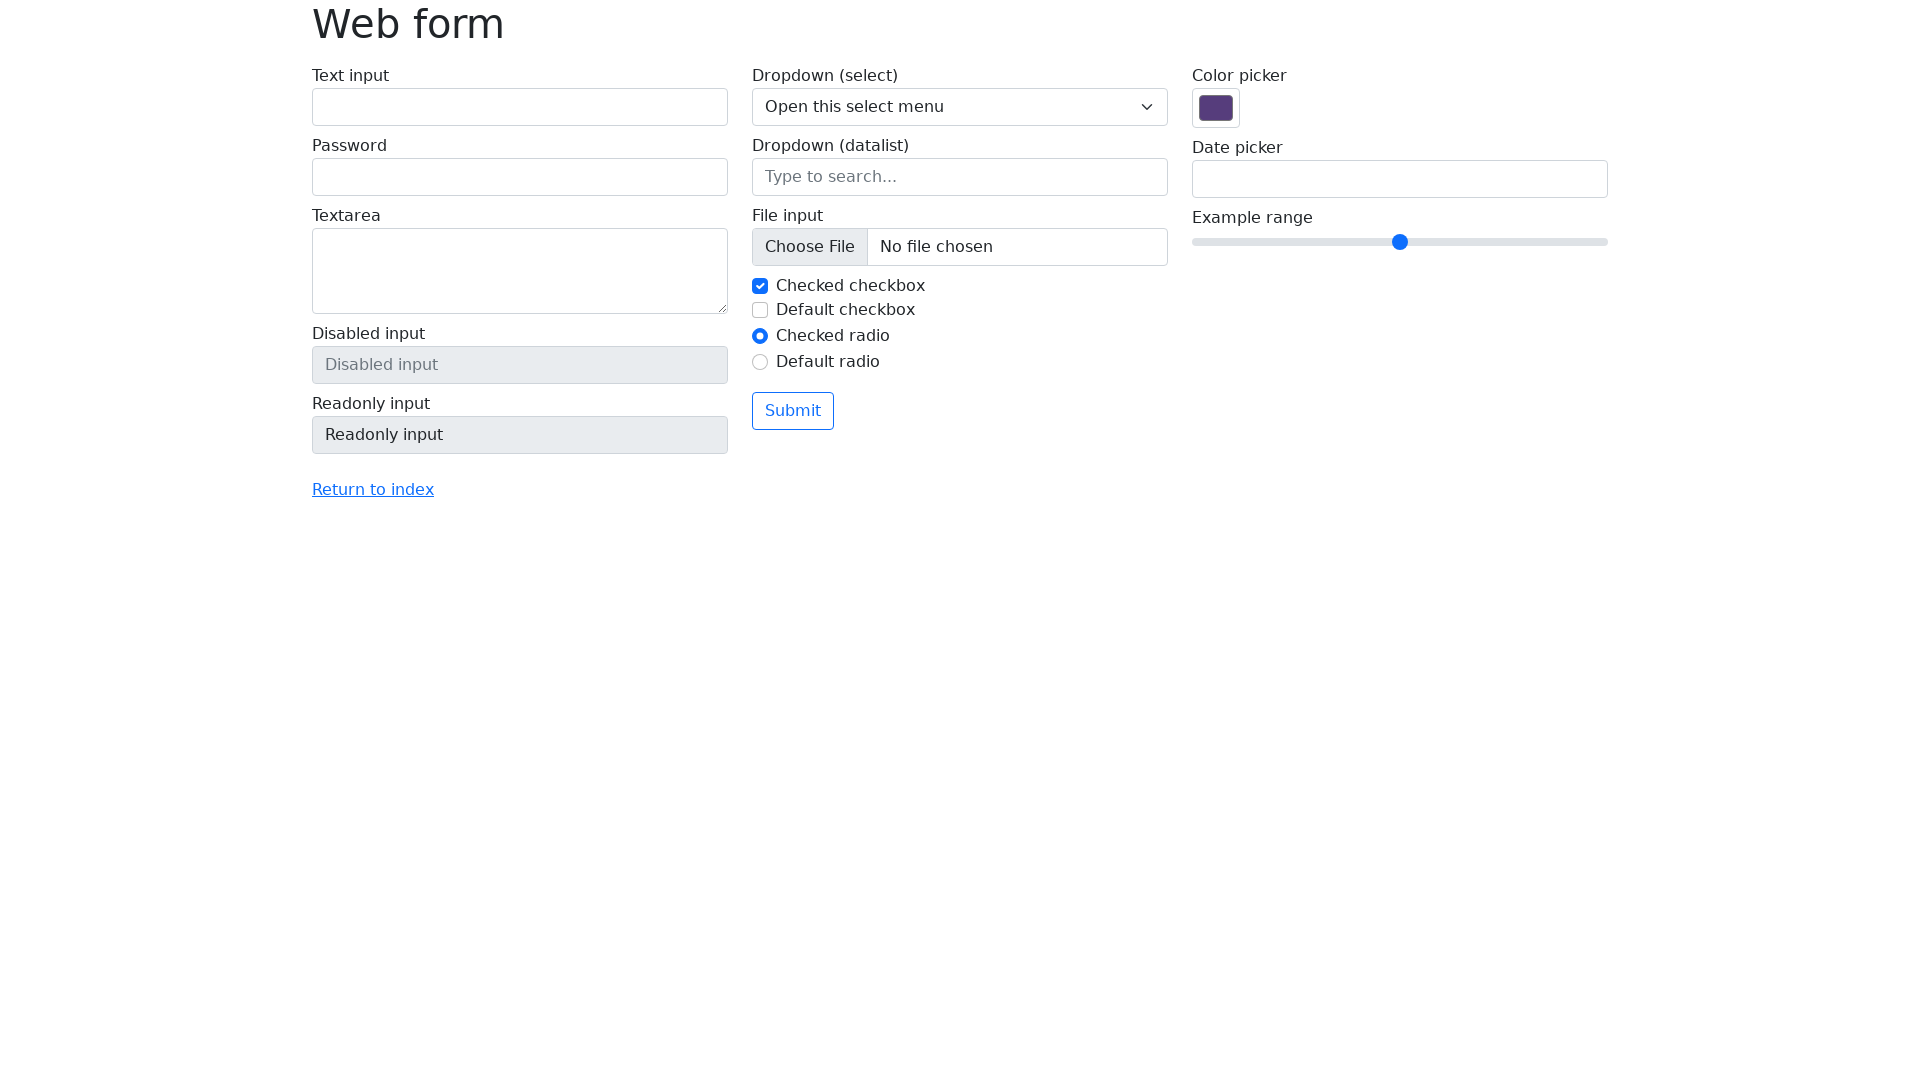